Tests the UK DVLA vehicle information lookup service by entering a vehicle registration number, submitting the form, and verifying that vehicle details (color and make) are displayed correctly.

Starting URL: https://www.gov.uk/get-vehicle-information-from-dvla

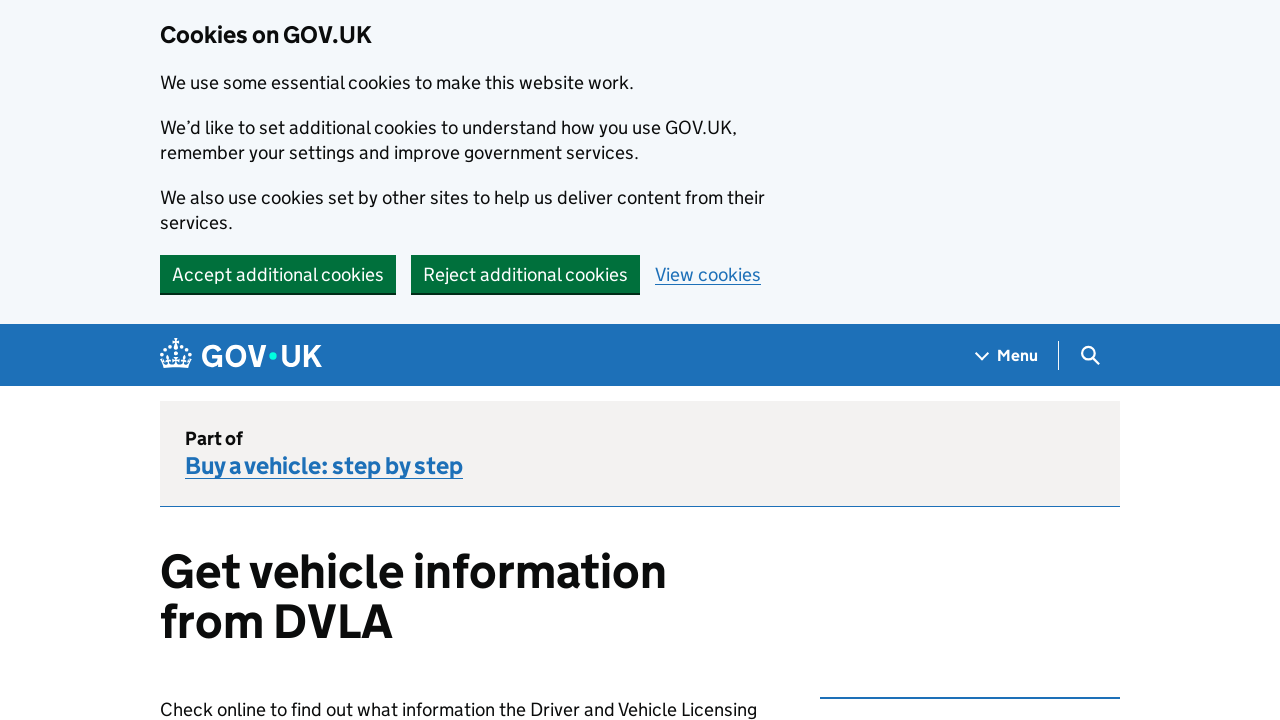

Clicked 'Start now' button to begin vehicle lookup at (224, 360) on text=Start now
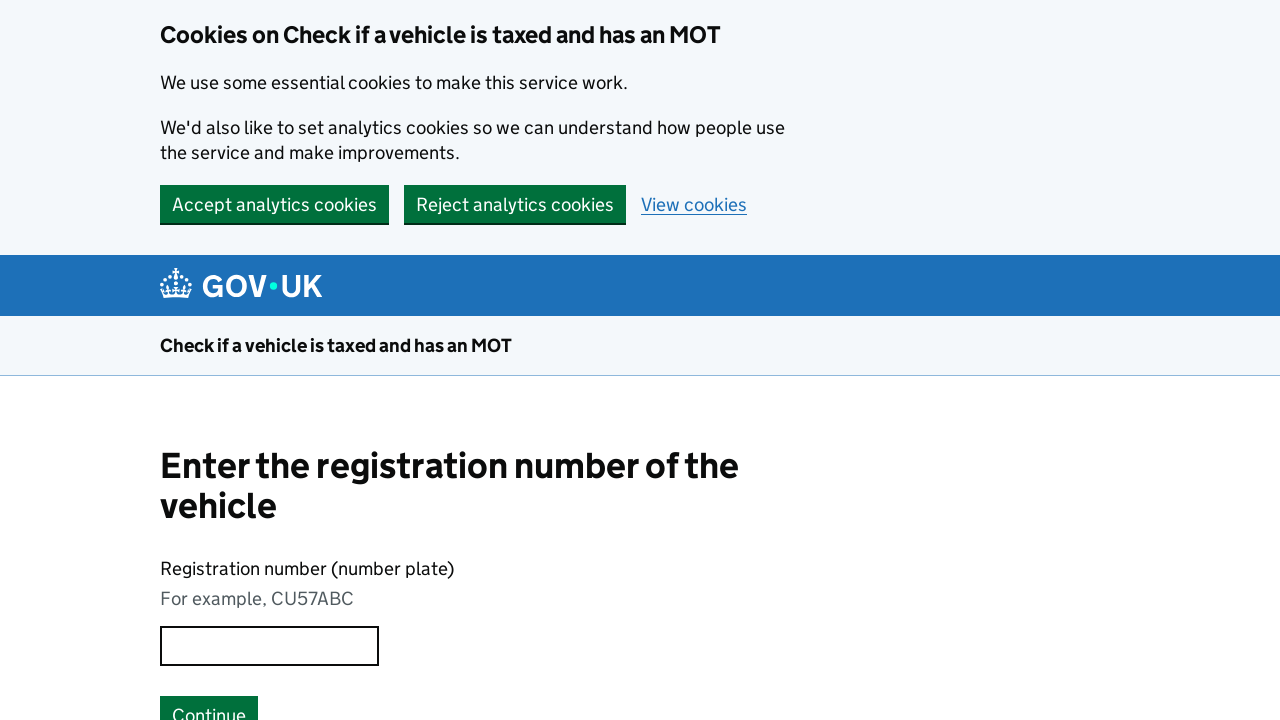

Entered vehicle registration number 'AB12CDE' on input[id='wizard_vehicle_enquiry_capture_vrn_vrn']
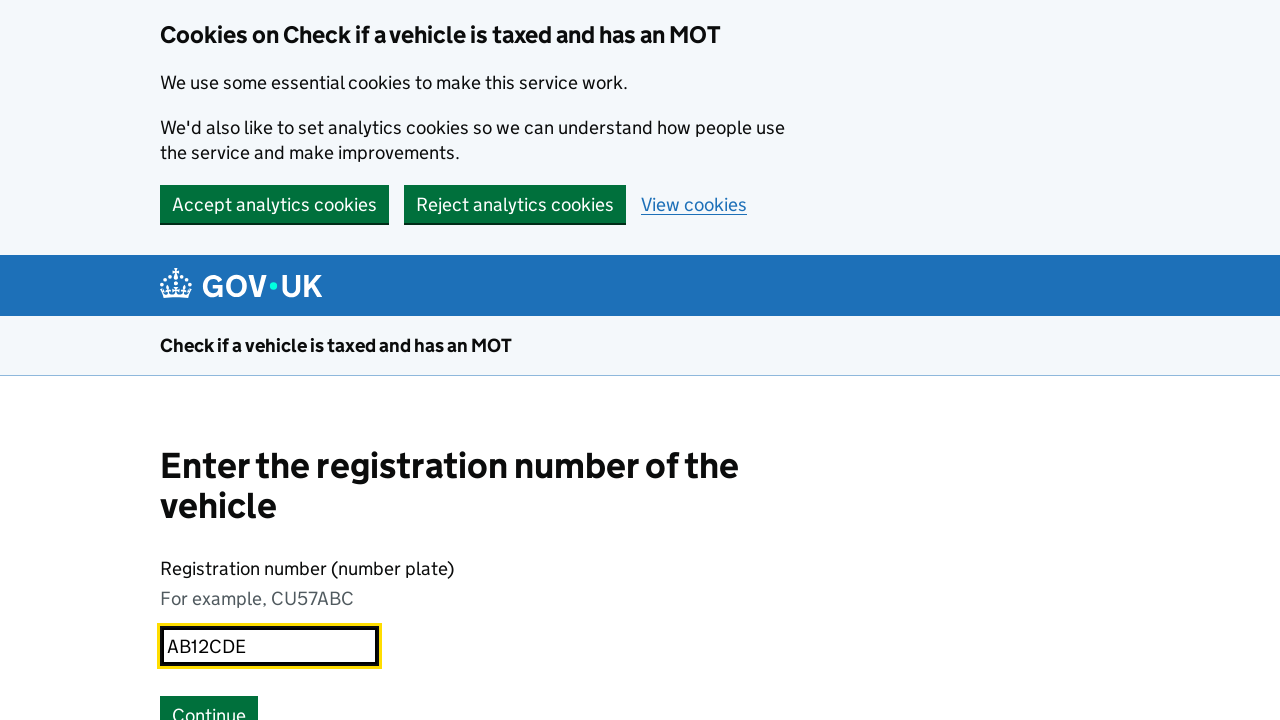

Clicked 'Continue' button to submit registration number at (209, 701) on button:has-text('Continue')
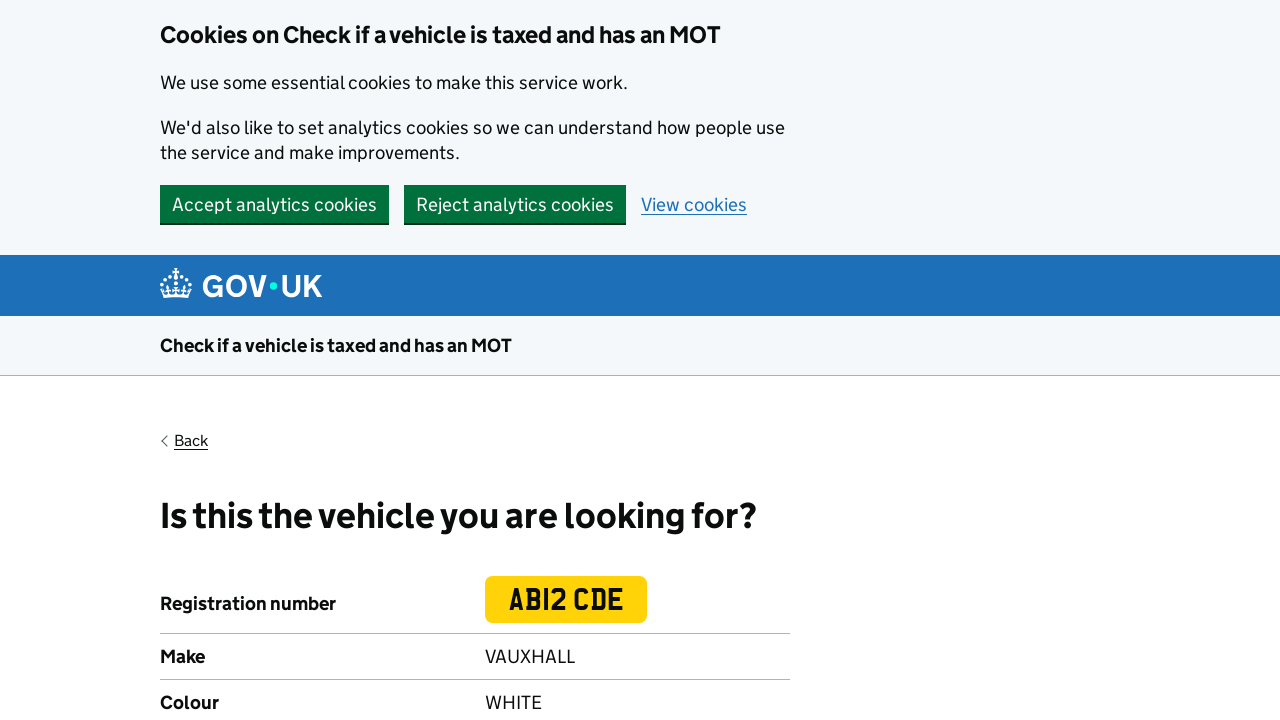

Vehicle details page loaded successfully
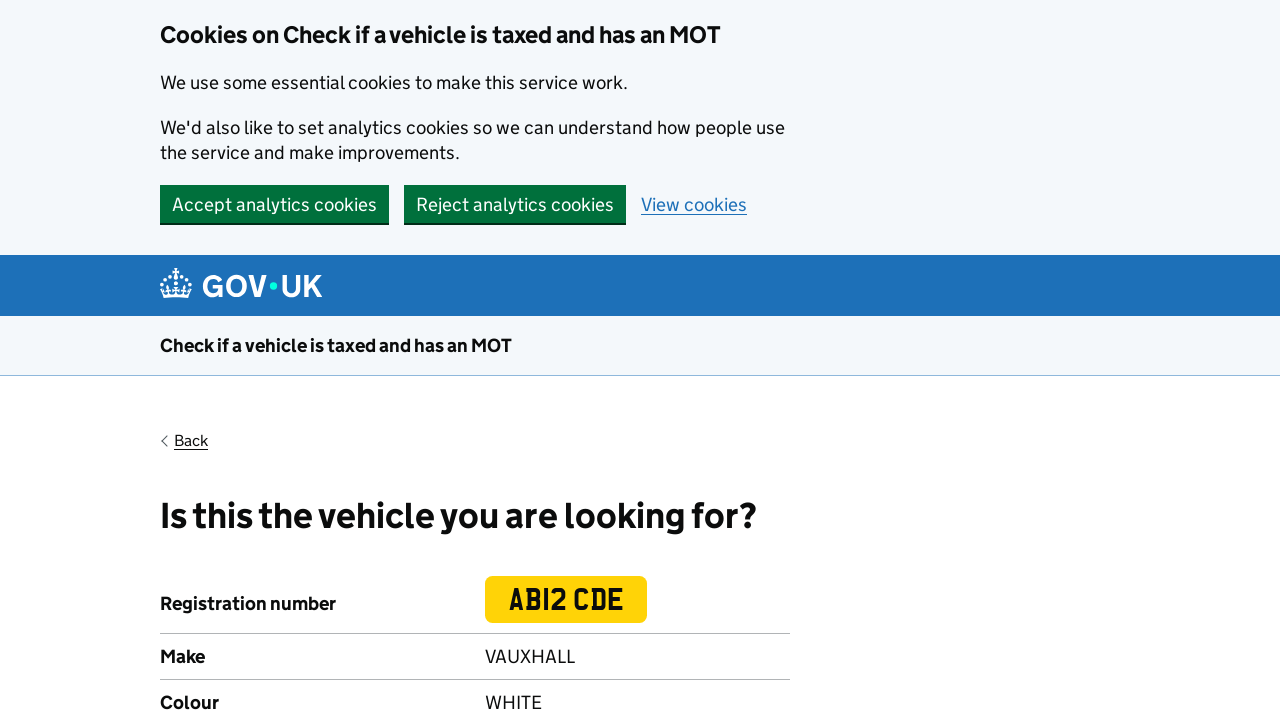

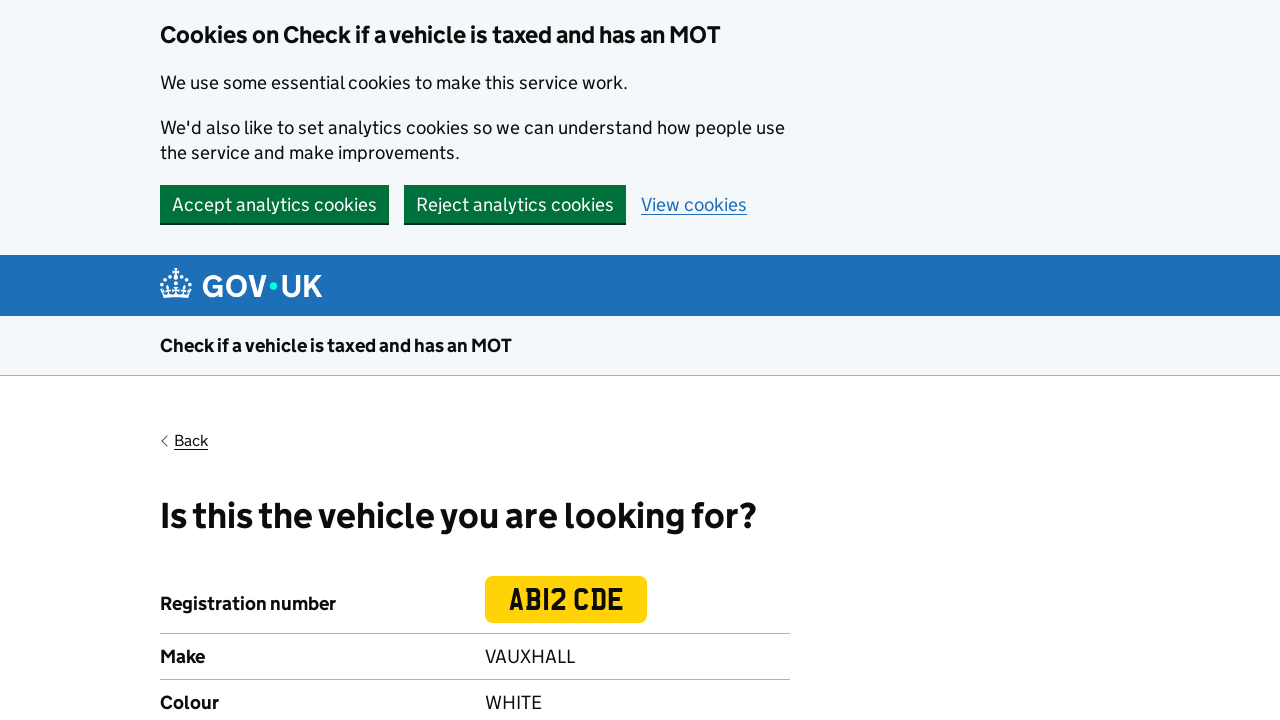